Tests the jQuery UI resizable widget by switching to the demo iframe, locating the resize handle, and dragging it to resize the element by 50 pixels in both directions.

Starting URL: http://jqueryui.com/resizable/

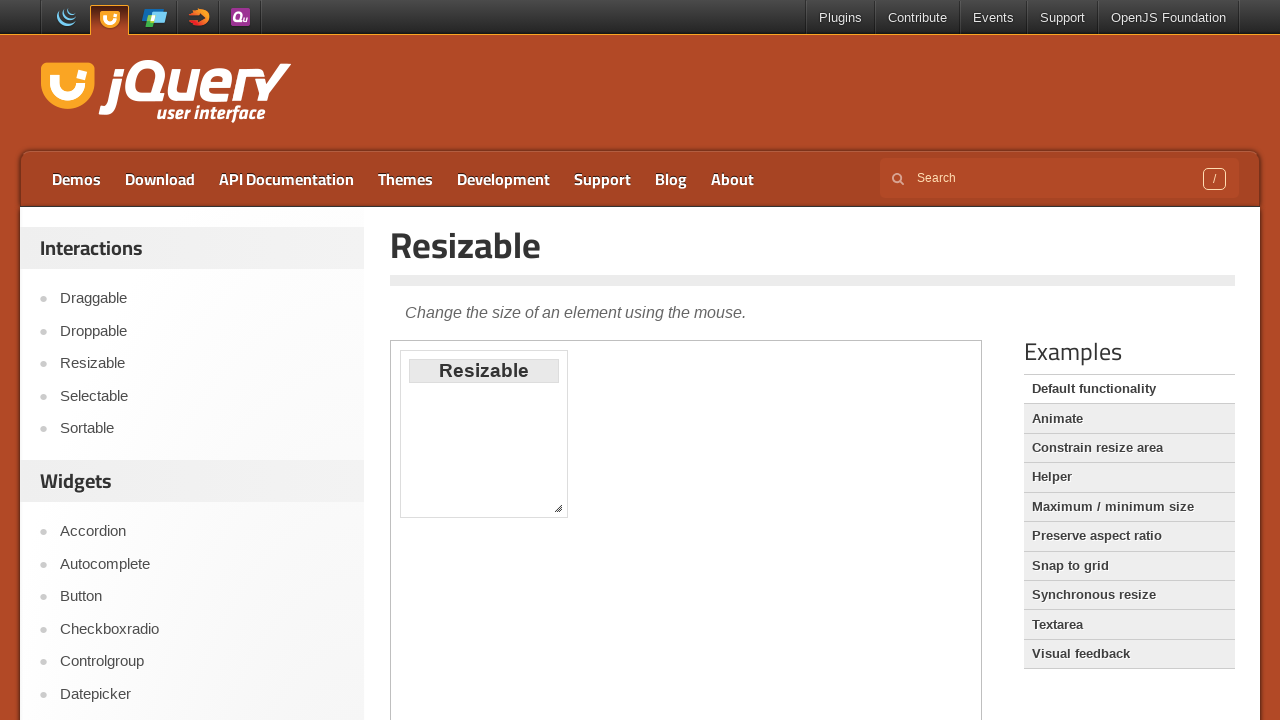

Located demo iframe
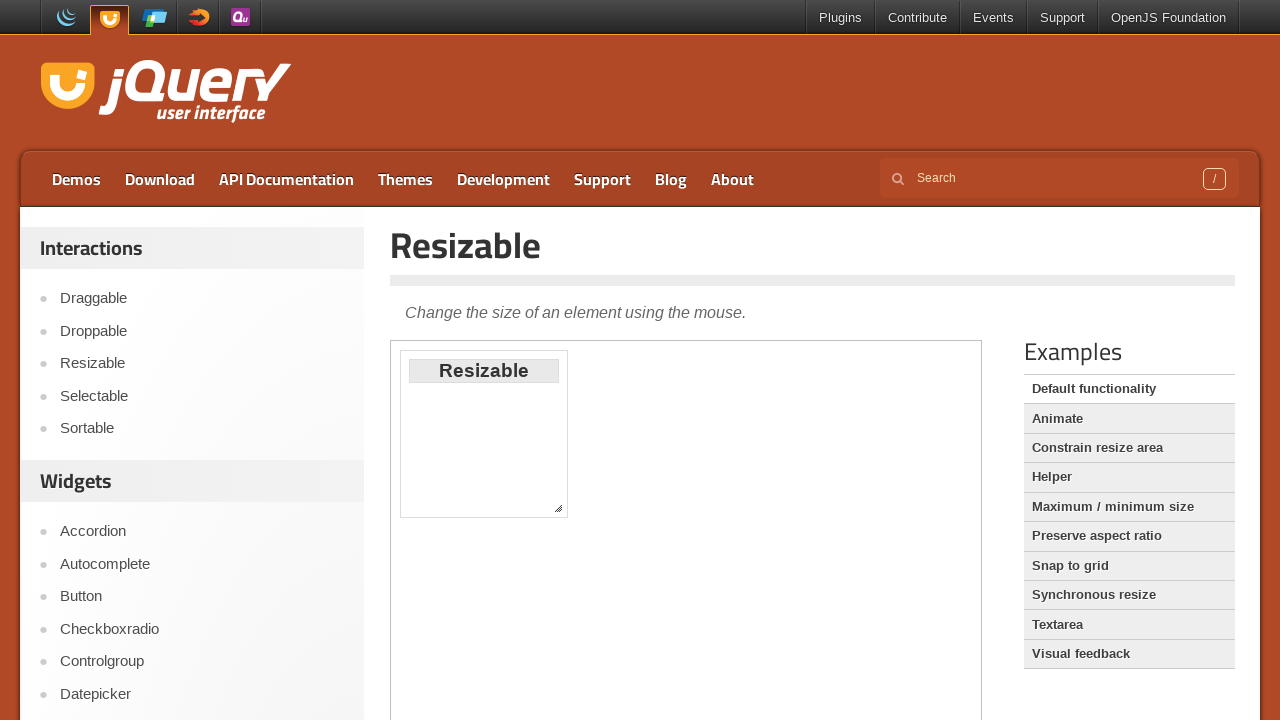

Located resize handle element
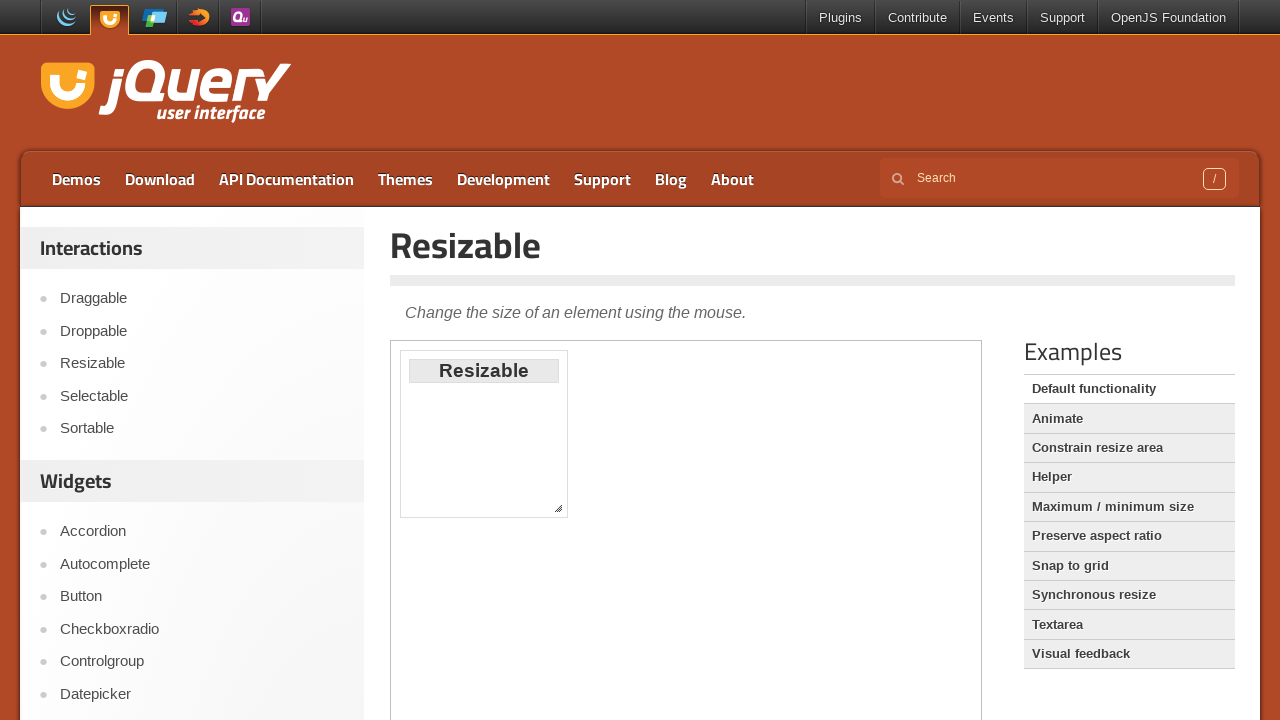

Resize handle became visible
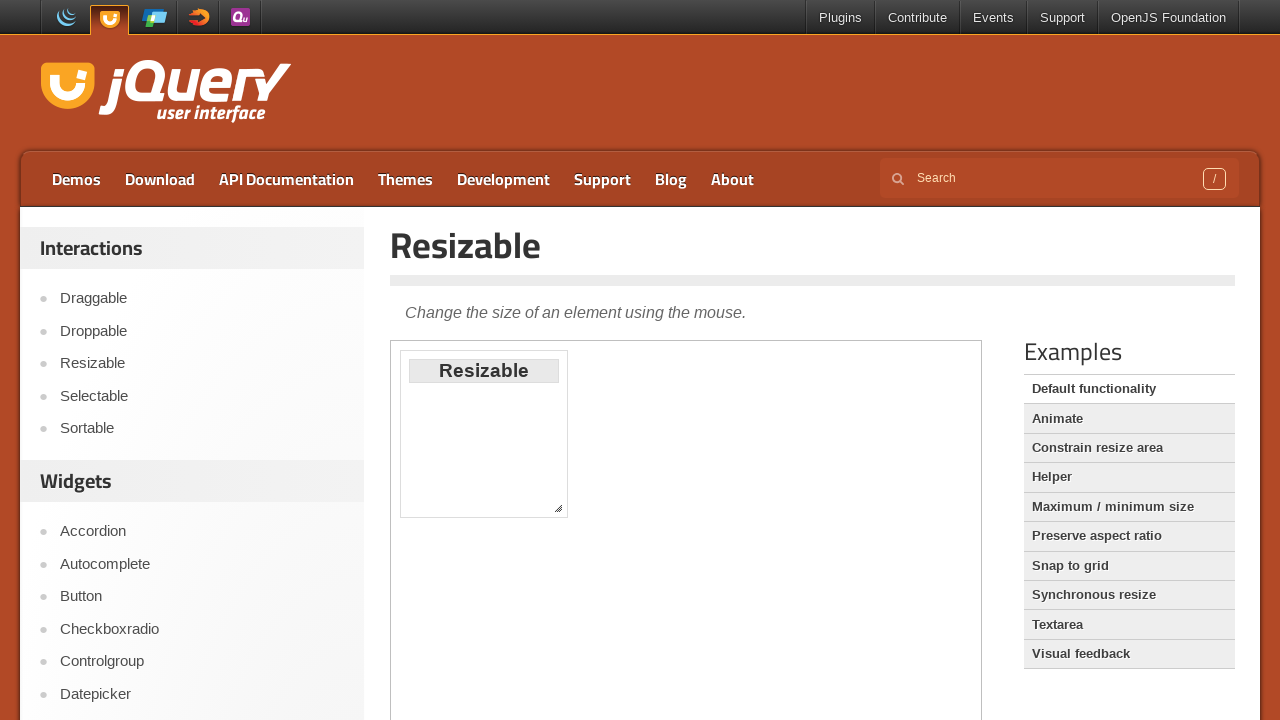

Retrieved bounding box of resize handle
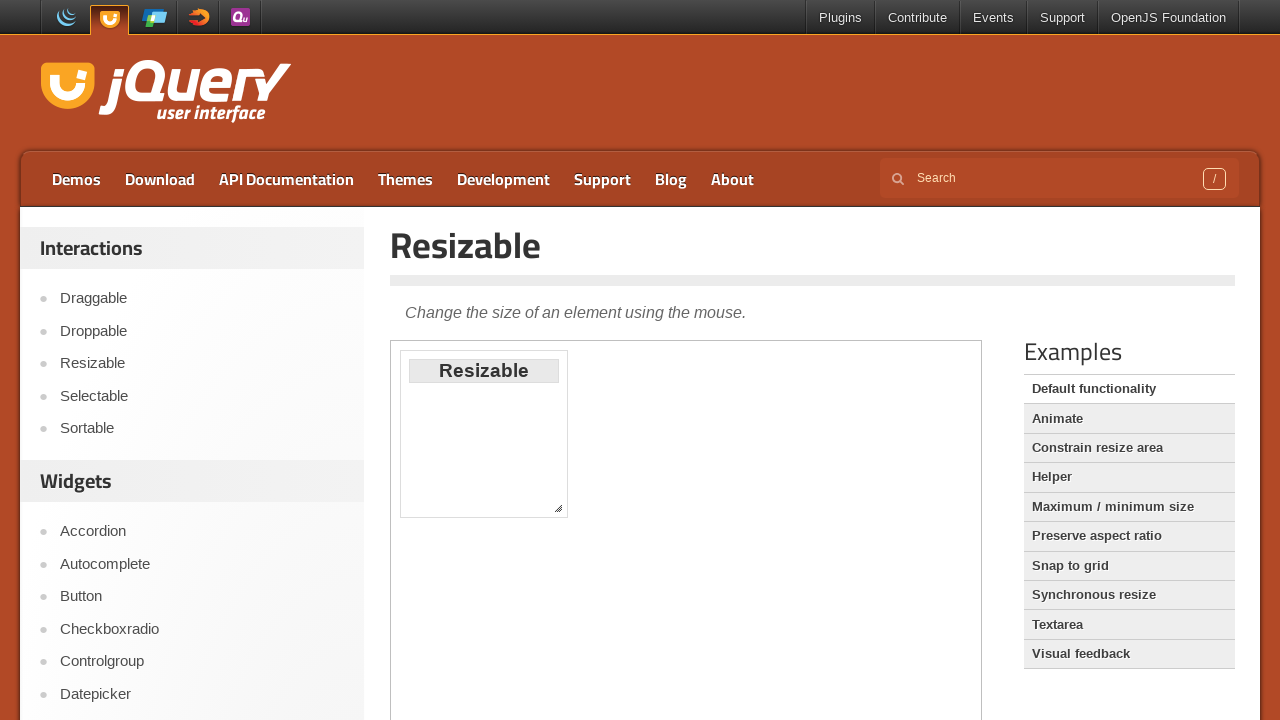

Hovered over resize handle at (558, 508) on .demo-frame >> internal:control=enter-frame >> .ui-resizable-handle.ui-resizable
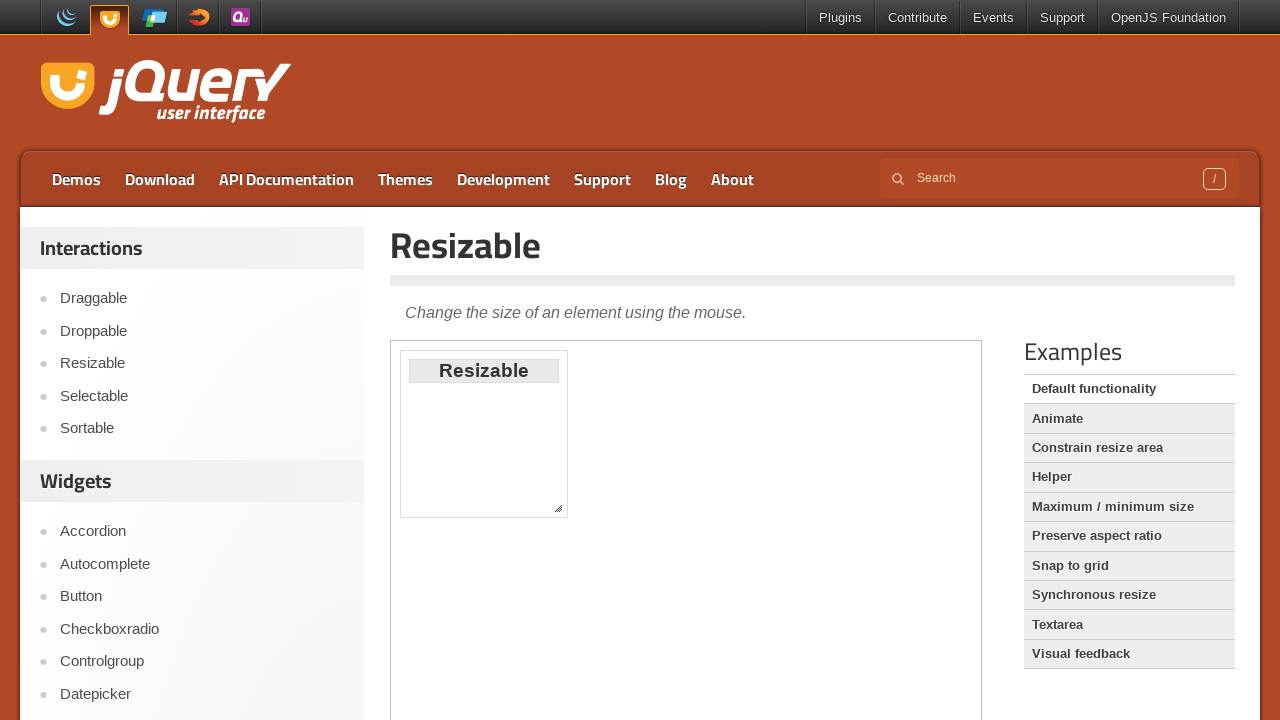

Pressed mouse button down on resize handle at (558, 508)
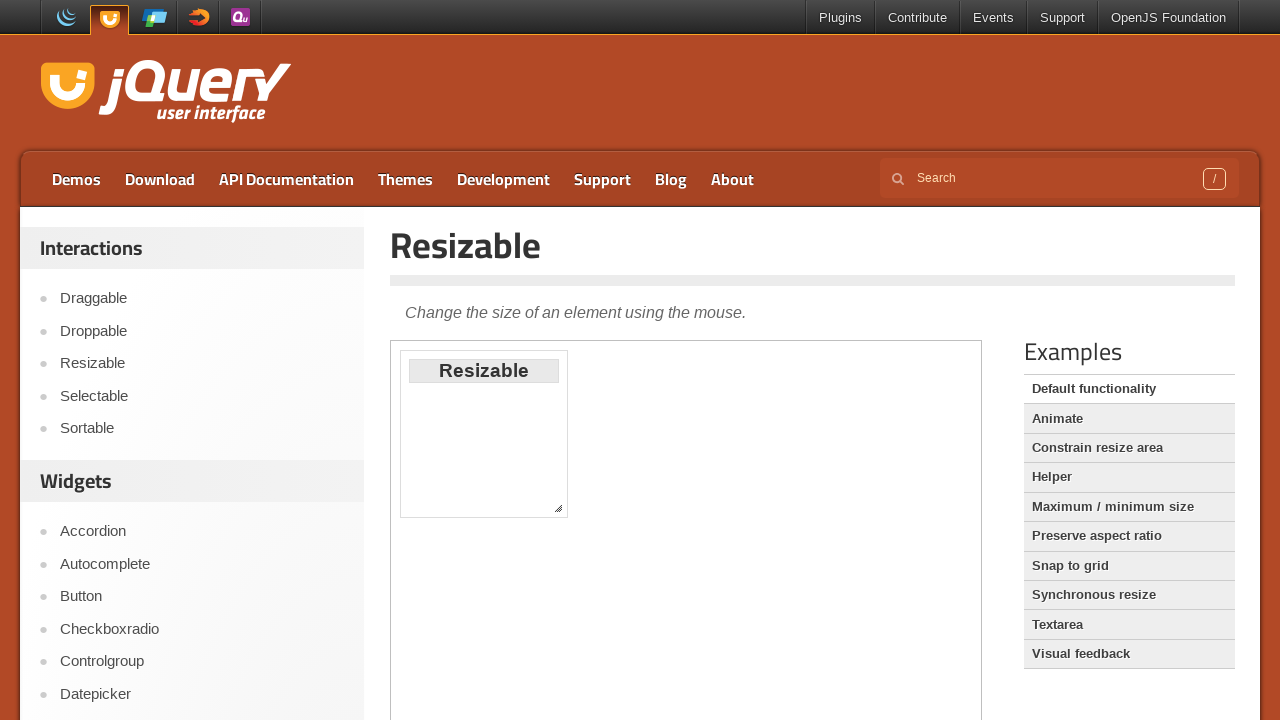

Moved mouse 50 pixels right and 50 pixels down at (608, 558)
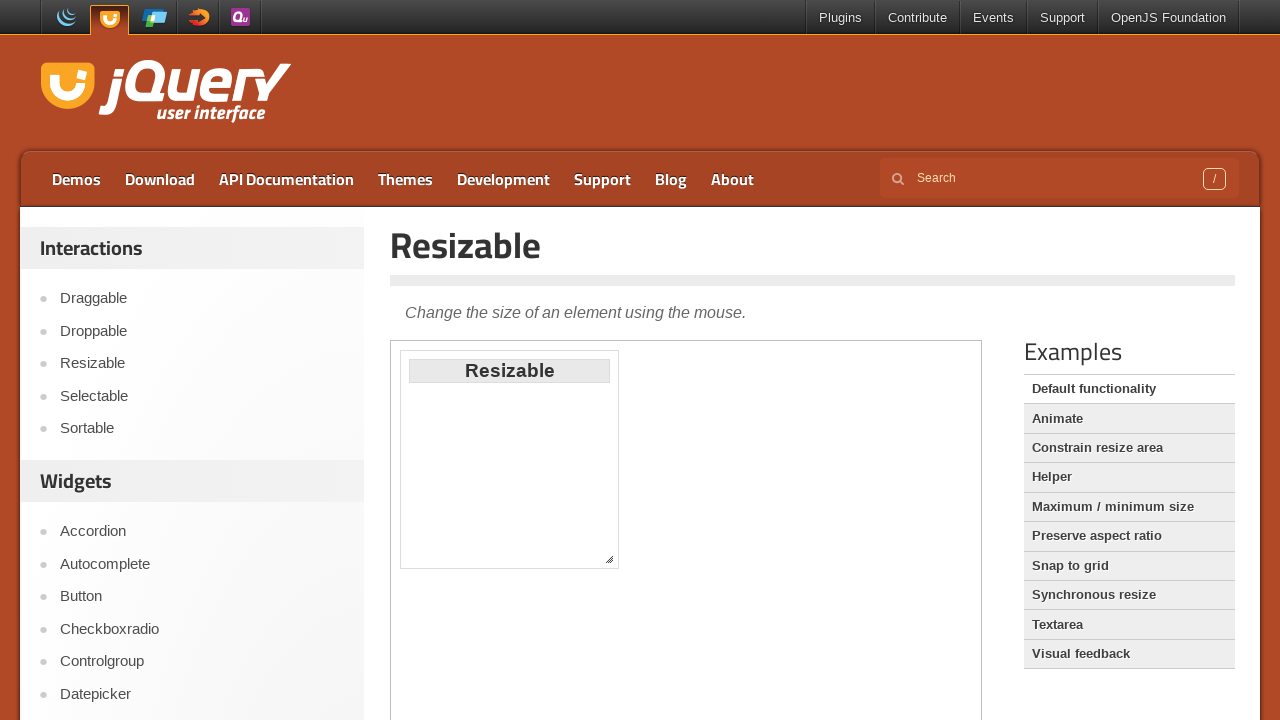

Released mouse button to complete resize operation at (608, 558)
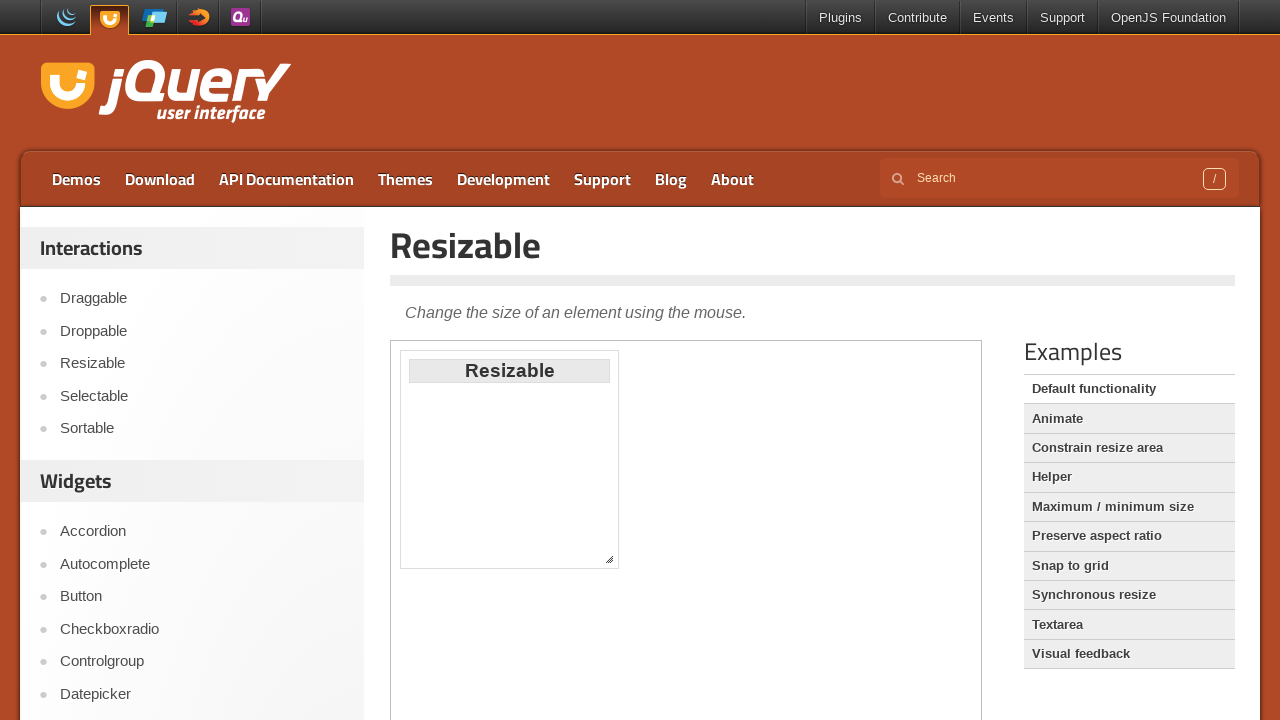

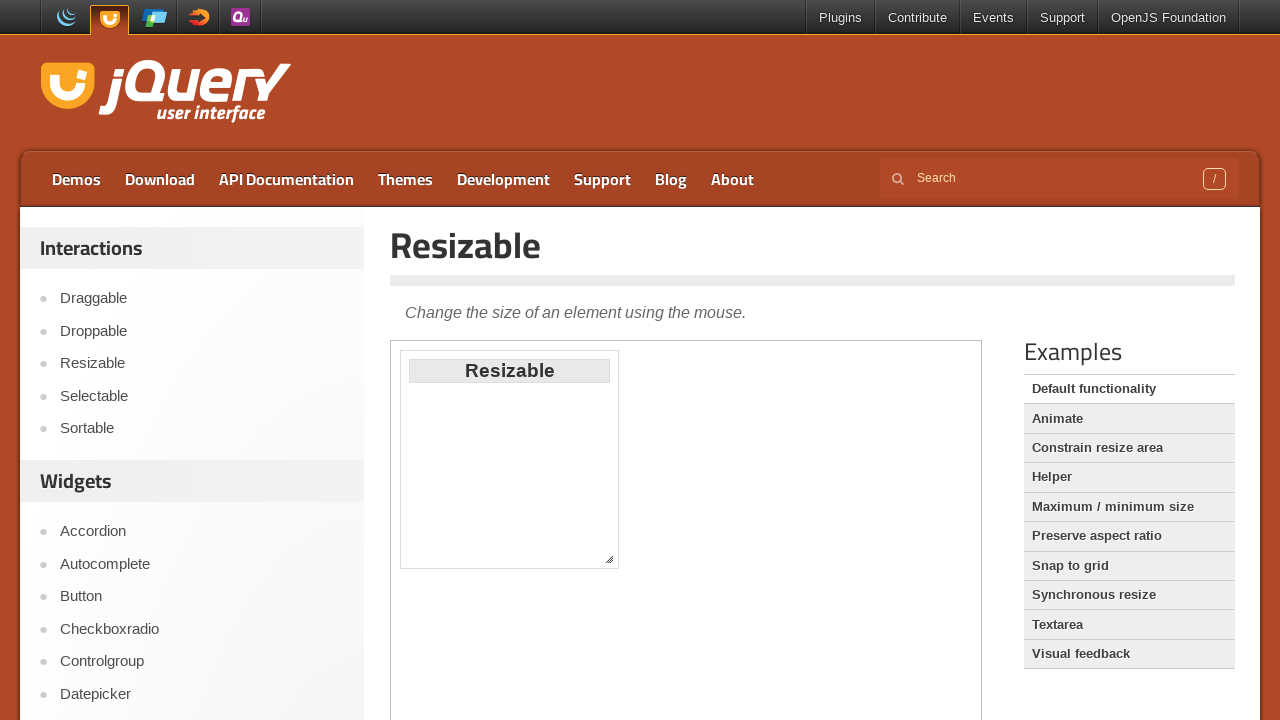